Tests dynamic loading with no implicit wait timeout, clicking start button and verifying the loaded text

Starting URL: https://automationfc.github.io/dynamic-loading/

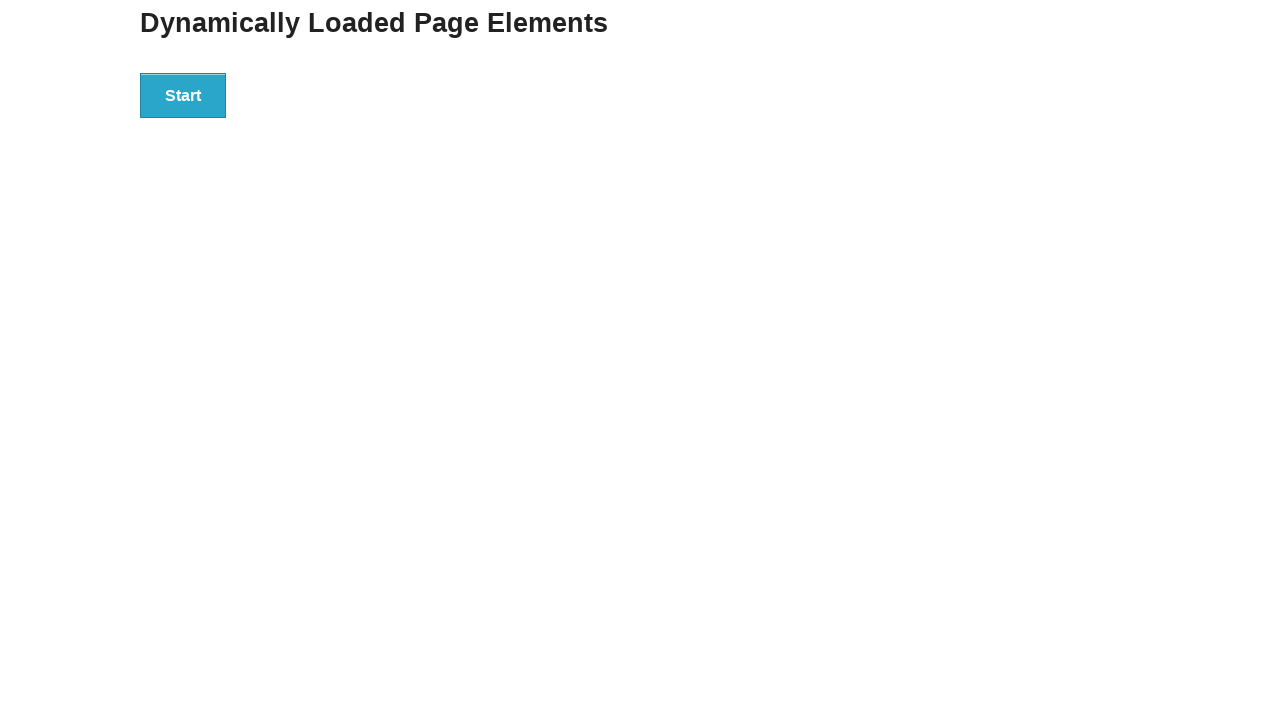

Navigated to dynamic loading test page
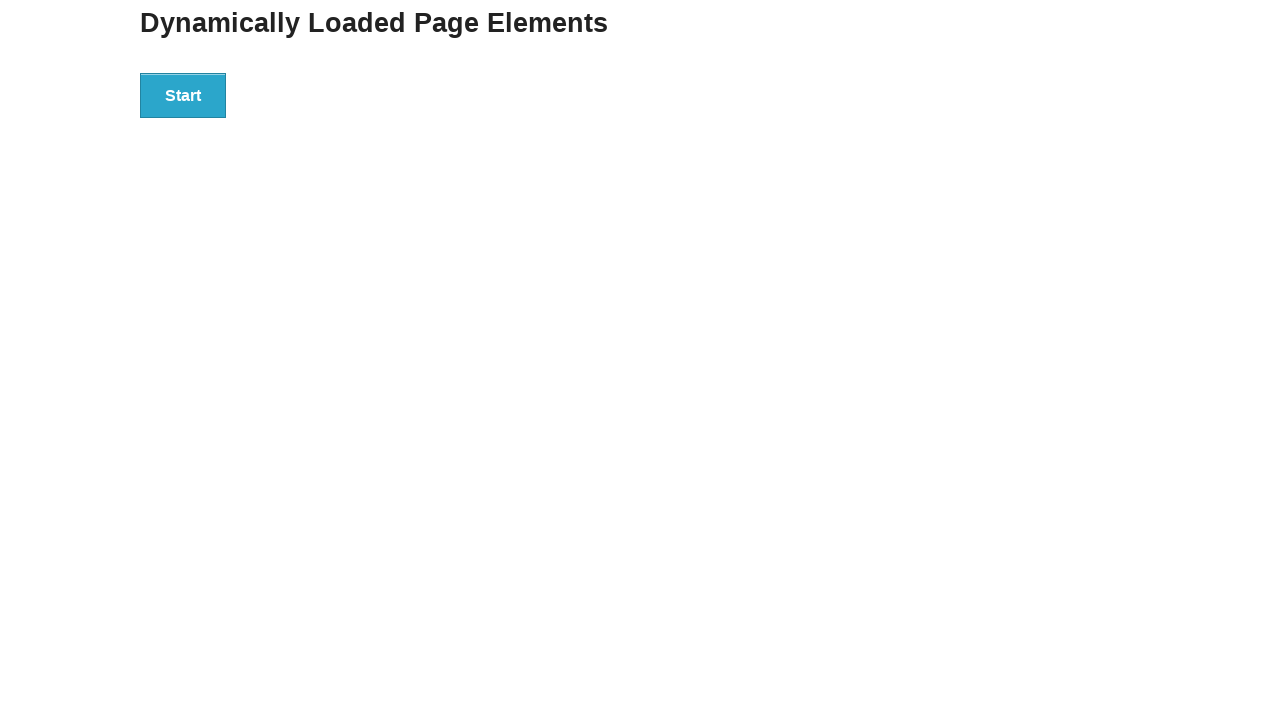

Clicked start button to trigger dynamic loading at (183, 95) on #start>button
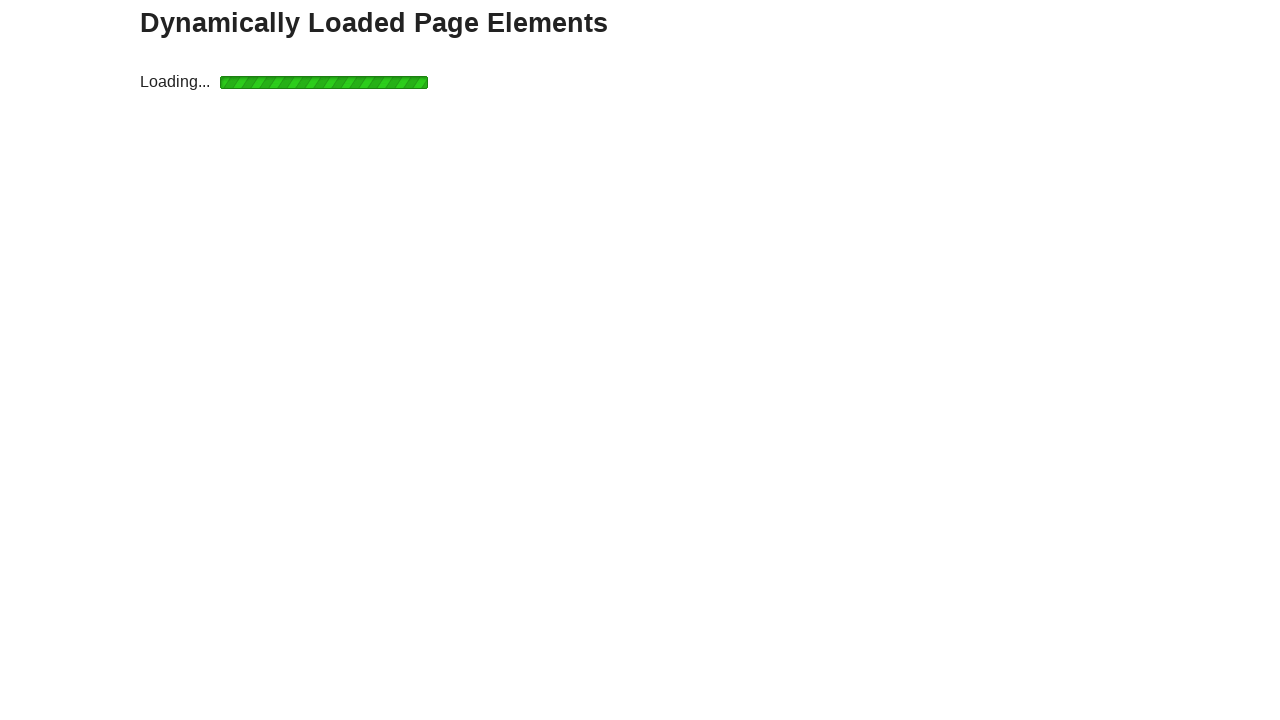

Waited for loaded text element to appear
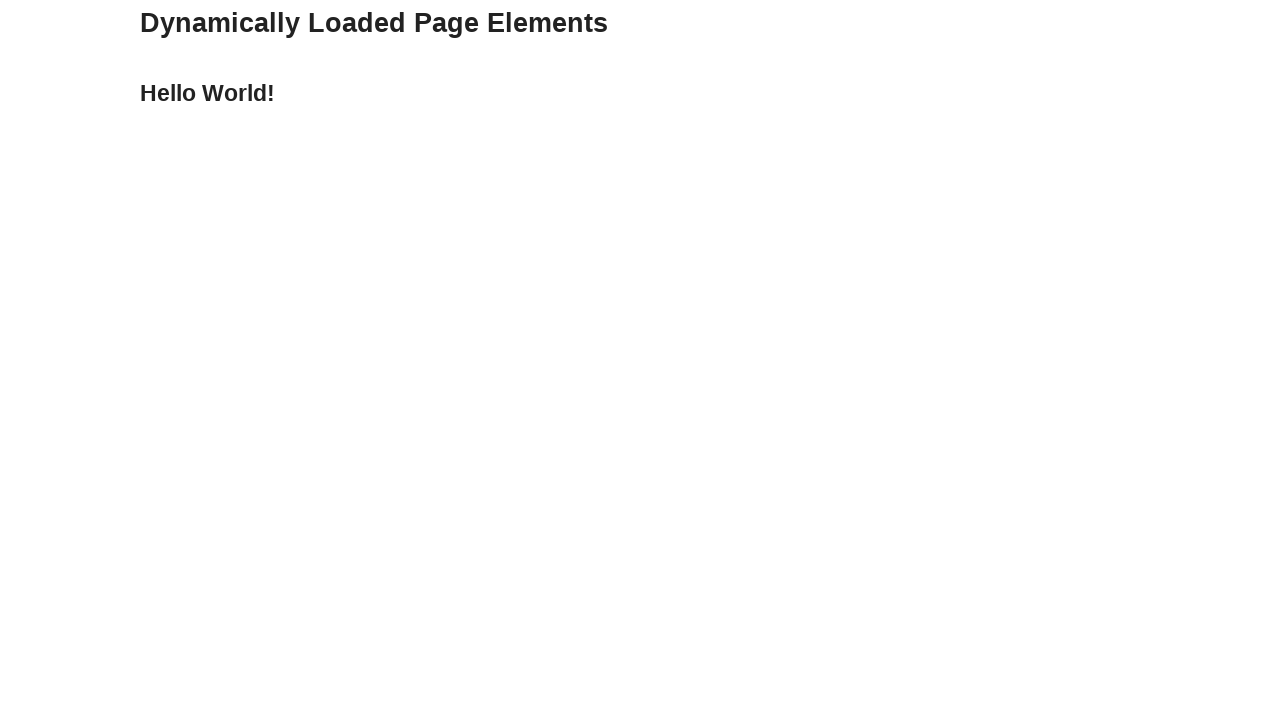

Verified loaded text content is 'Hello World!'
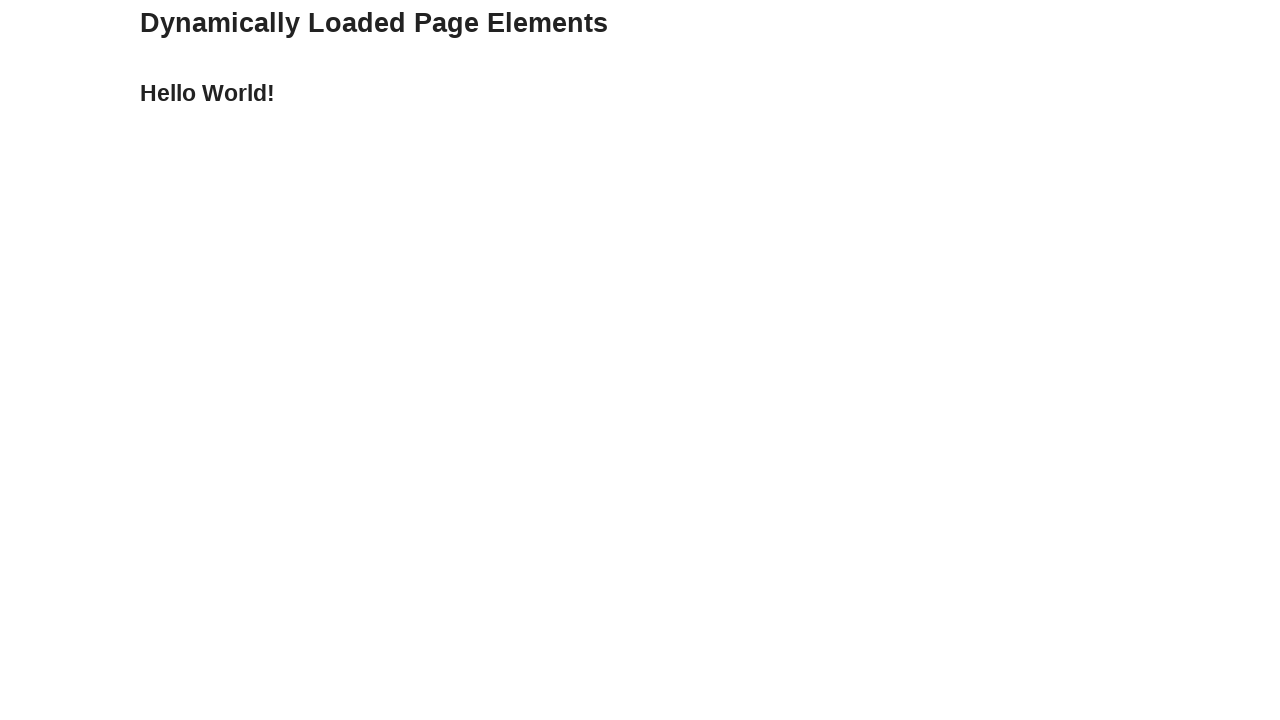

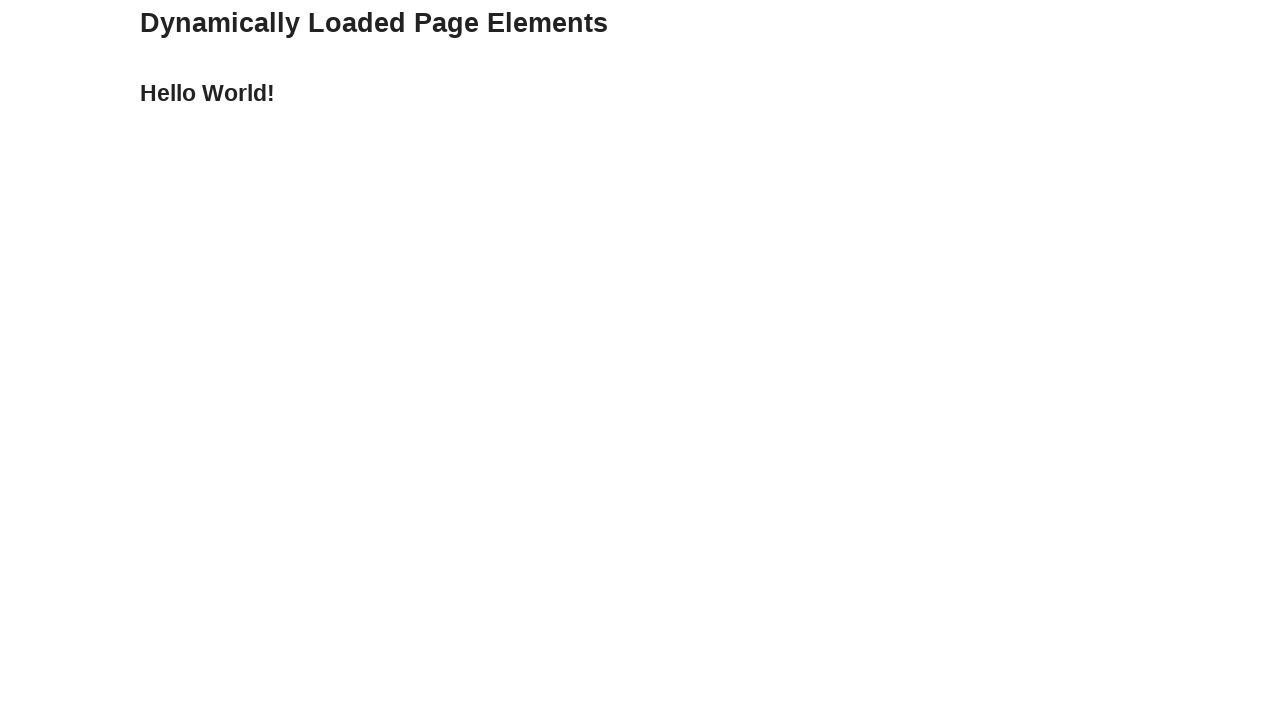